Tests keyboard shortcuts functionality by entering text in one textarea, selecting all with Ctrl+A, copying with Ctrl+C, switching to another textarea with Tab, and pasting with Ctrl+V

Starting URL: https://text-compare.com/

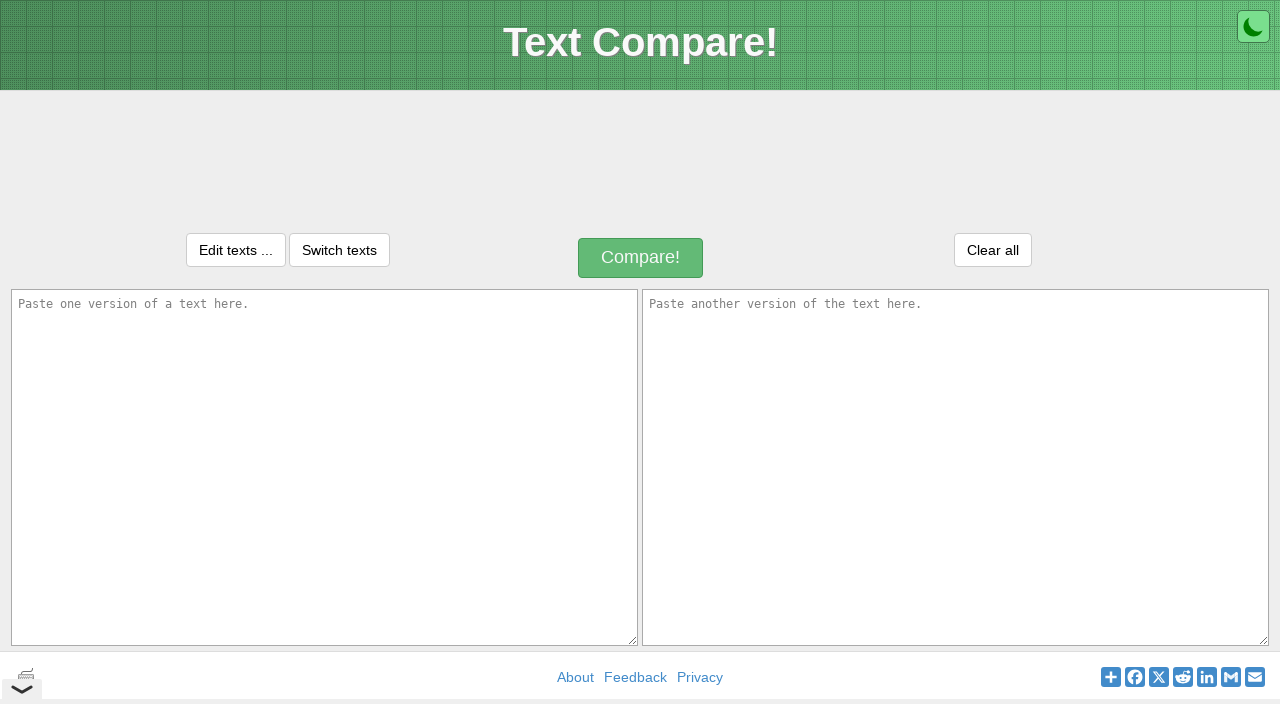

Filled first textarea with 'Automation Developer' on textarea#inputText1
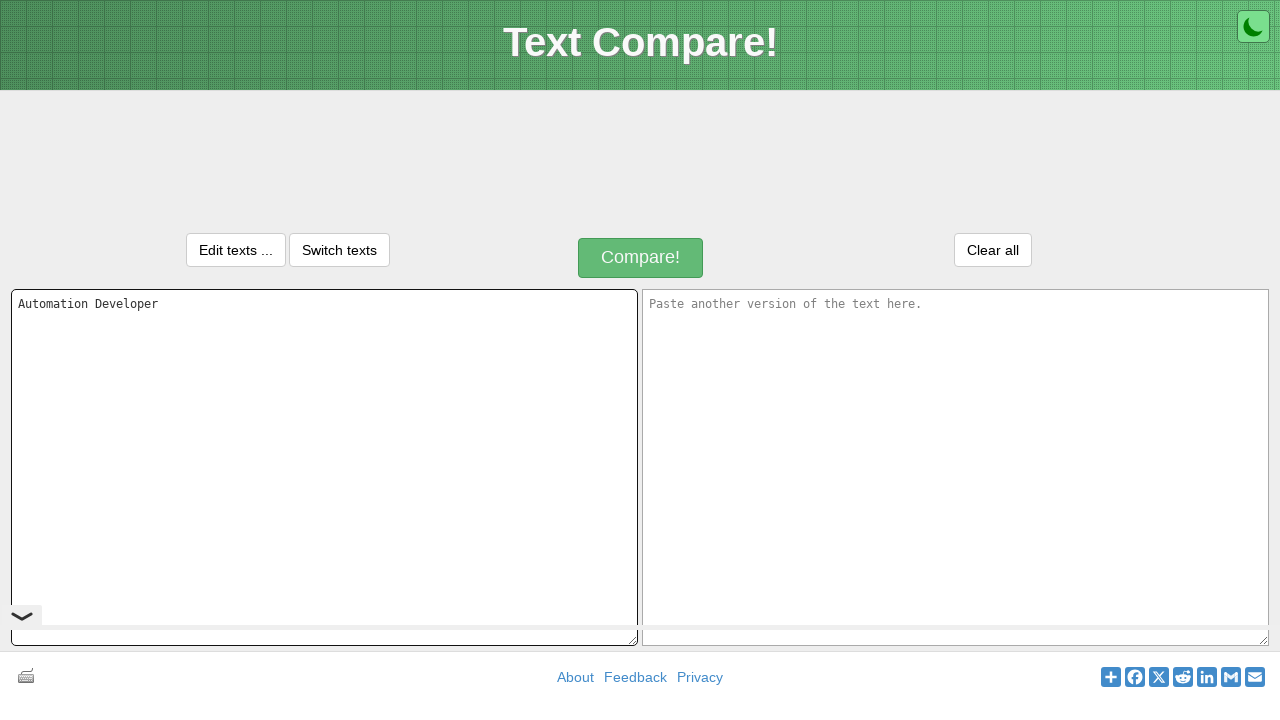

Clicked on first textarea to focus it at (324, 467) on textarea#inputText1
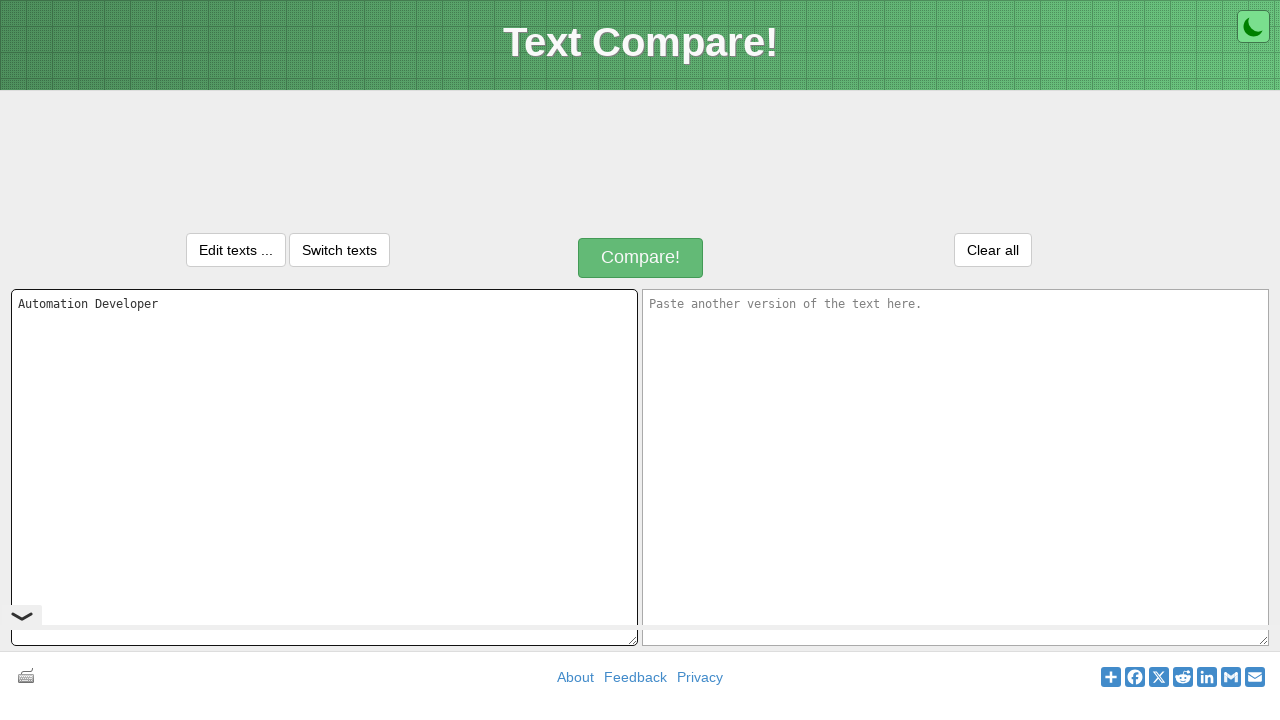

Selected all text in first textarea using Ctrl+A
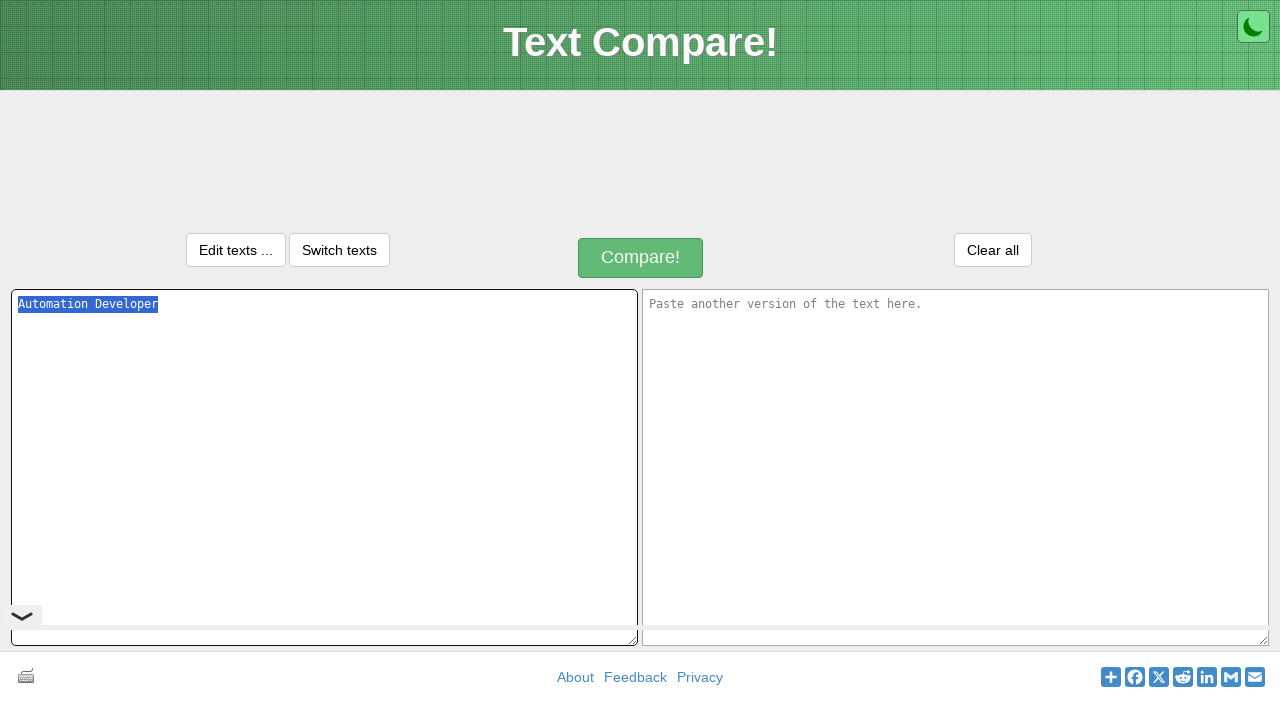

Copied selected text using Ctrl+C
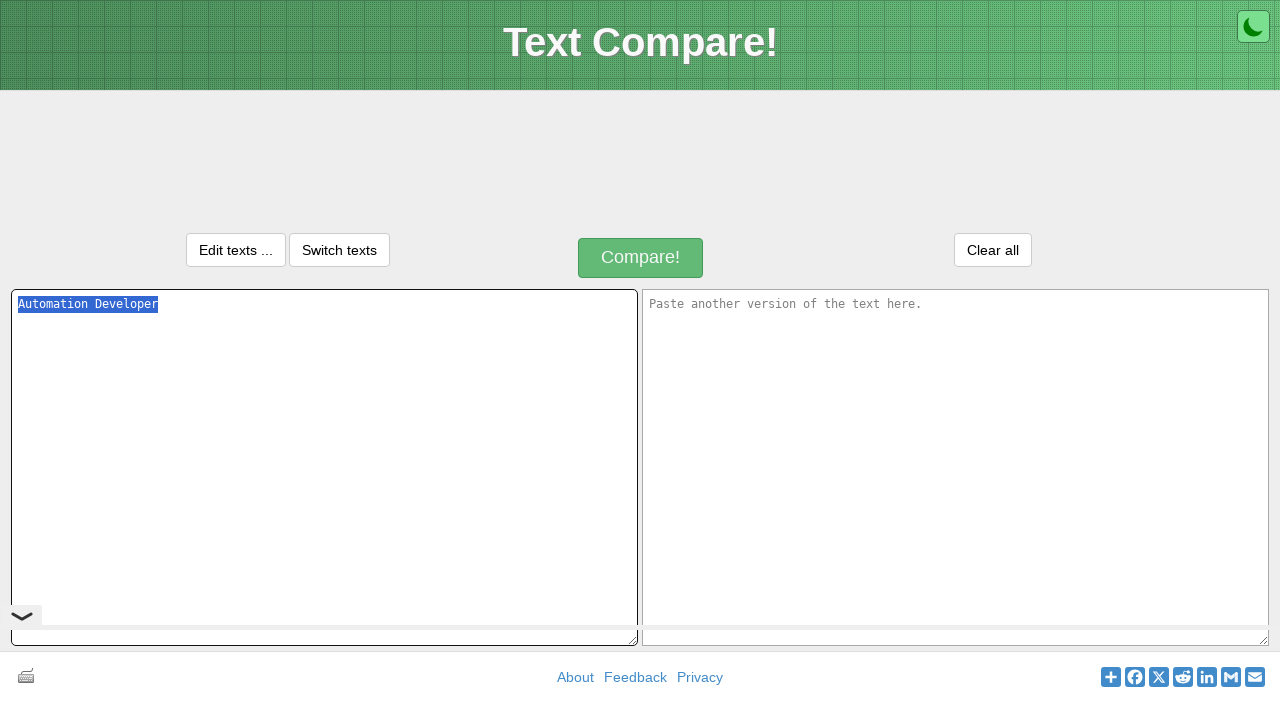

Switched to second textarea using Tab key
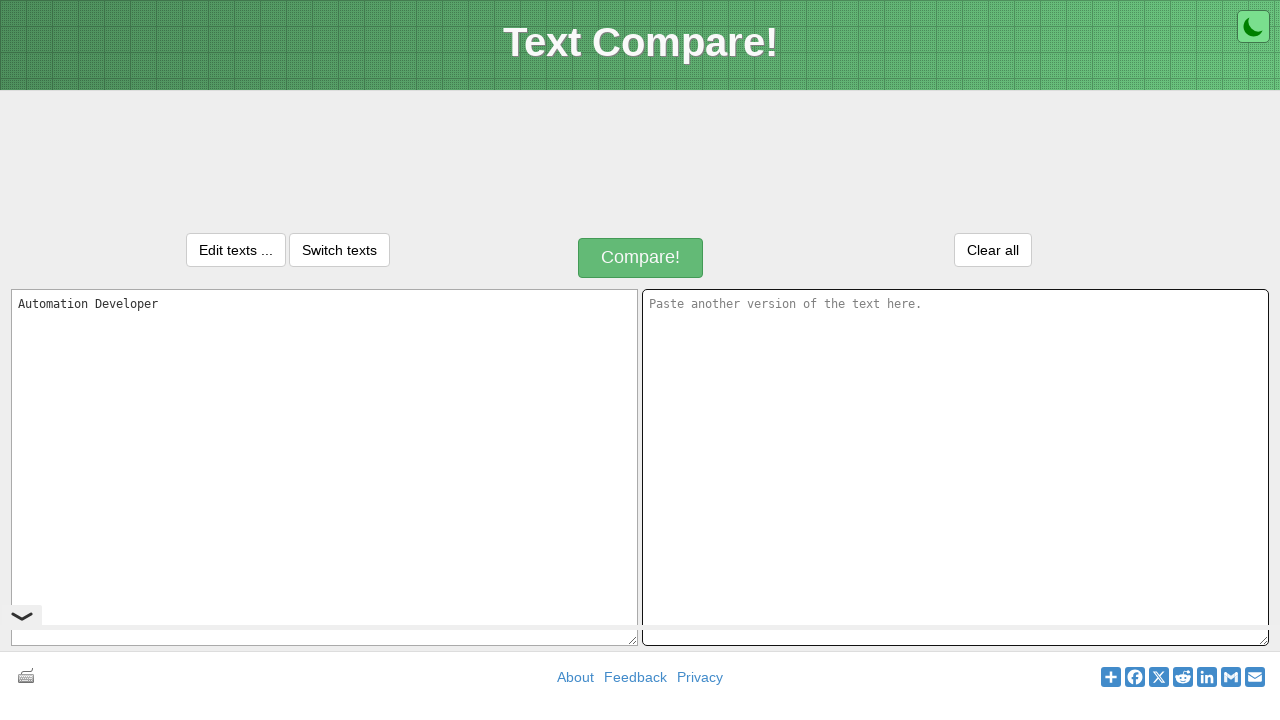

Pasted copied text into second textarea using Ctrl+V
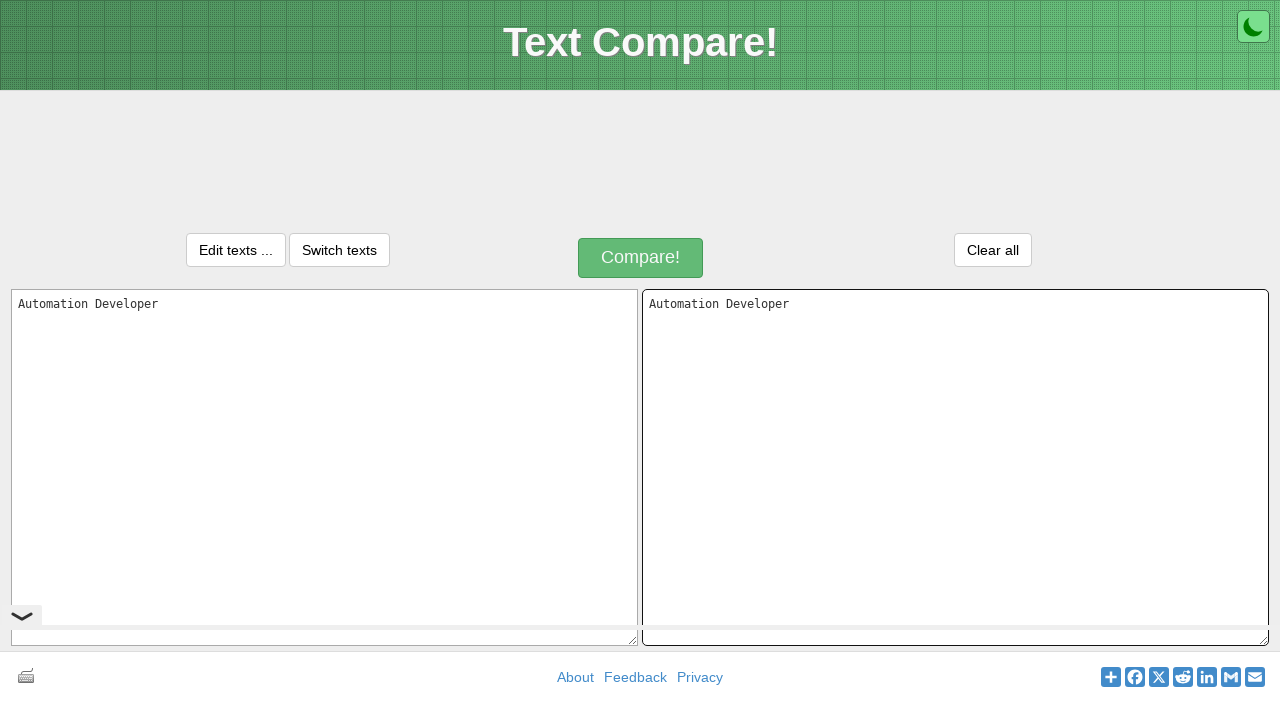

Retrieved text from first textarea for verification
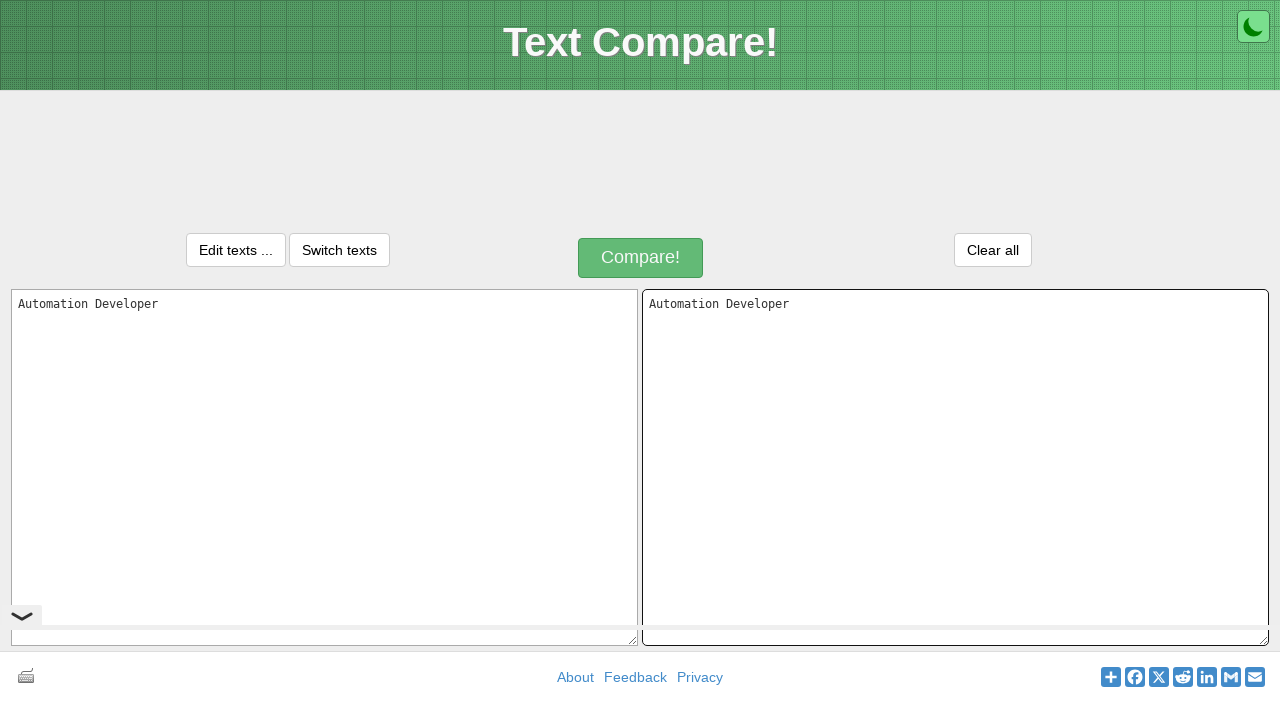

Retrieved text from second textarea for verification
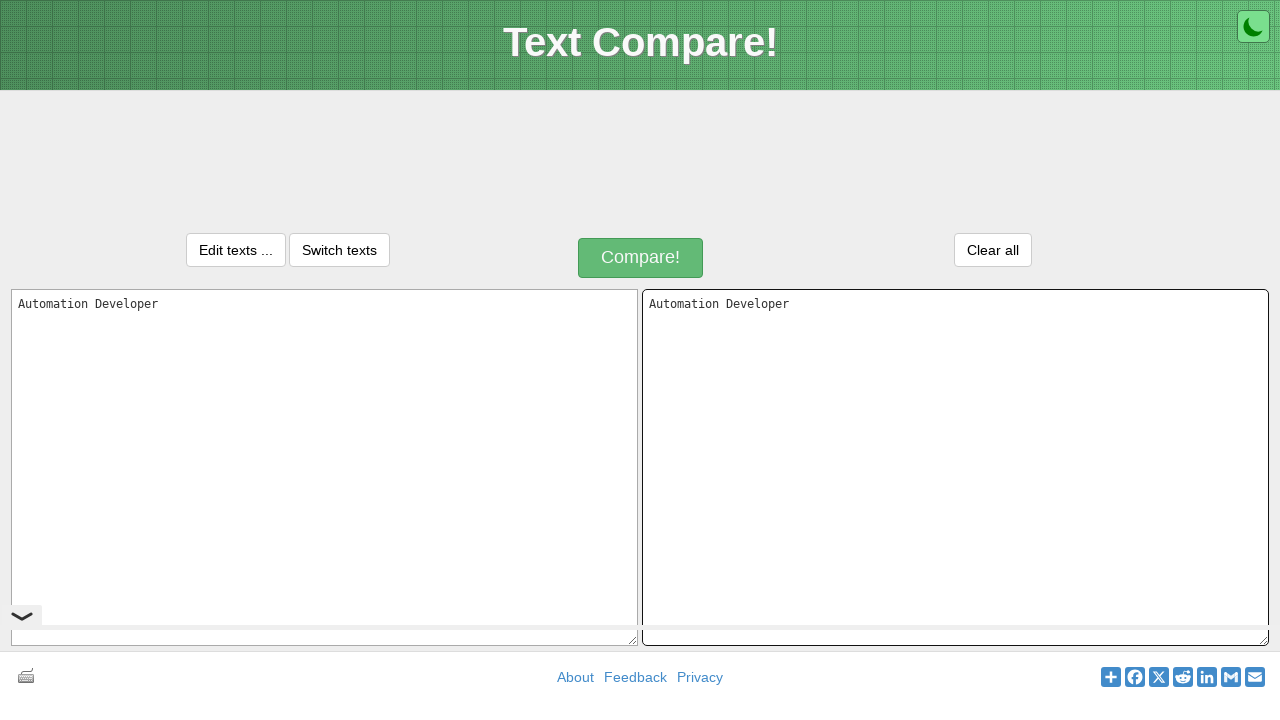

Verified that text in both textareas matches
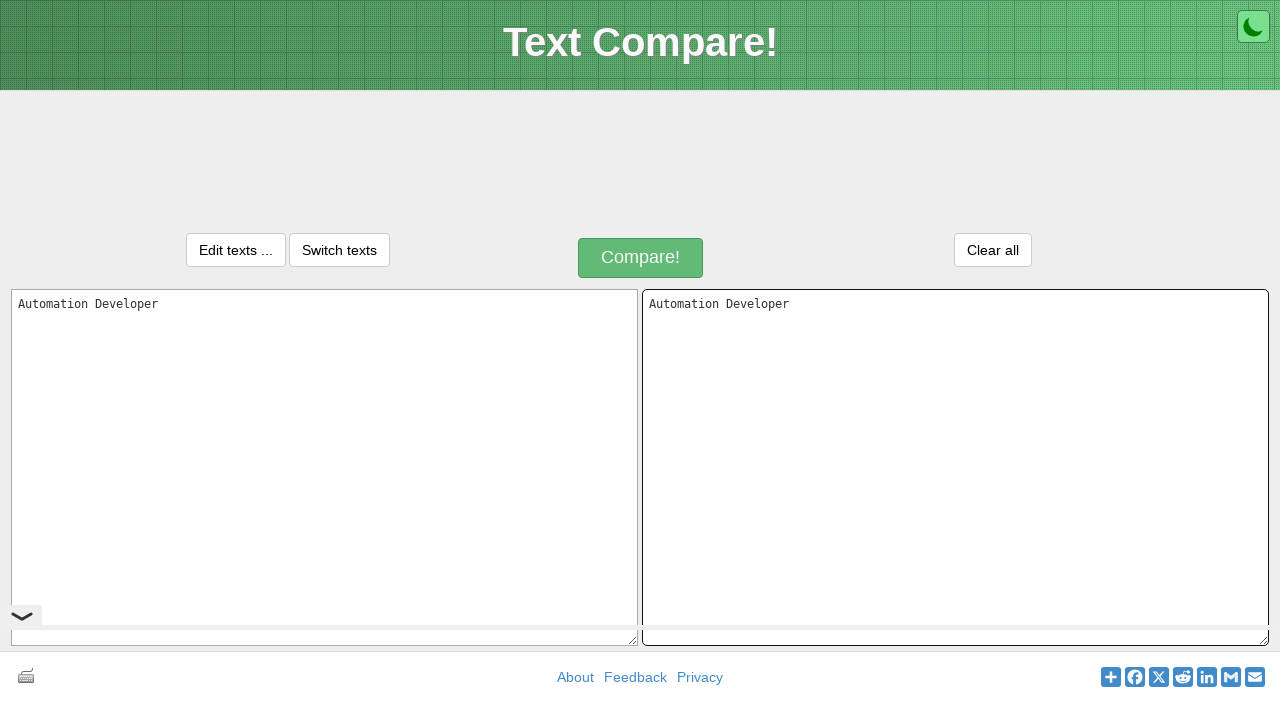

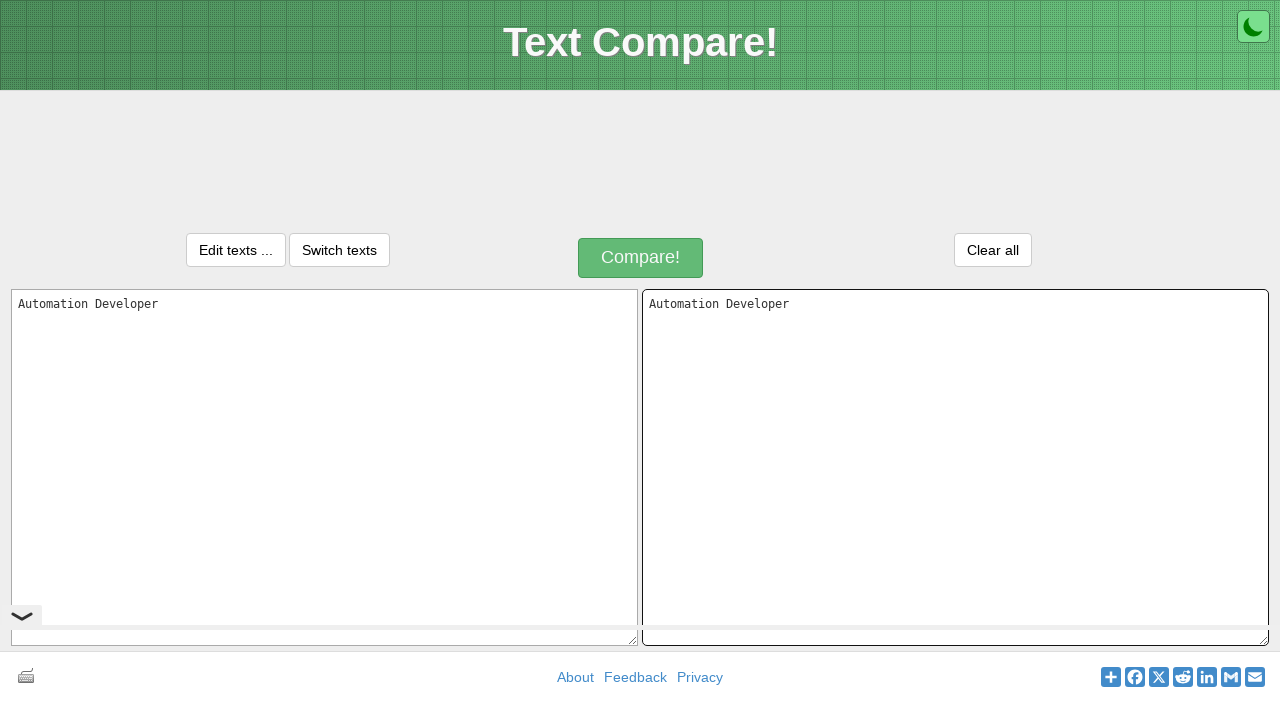